Tests dynamic loading functionality by clicking a start button, waiting for content to load, and verifying the finish message displays "Hello World!"

Starting URL: https://the-internet.herokuapp.com/dynamic_loading/2

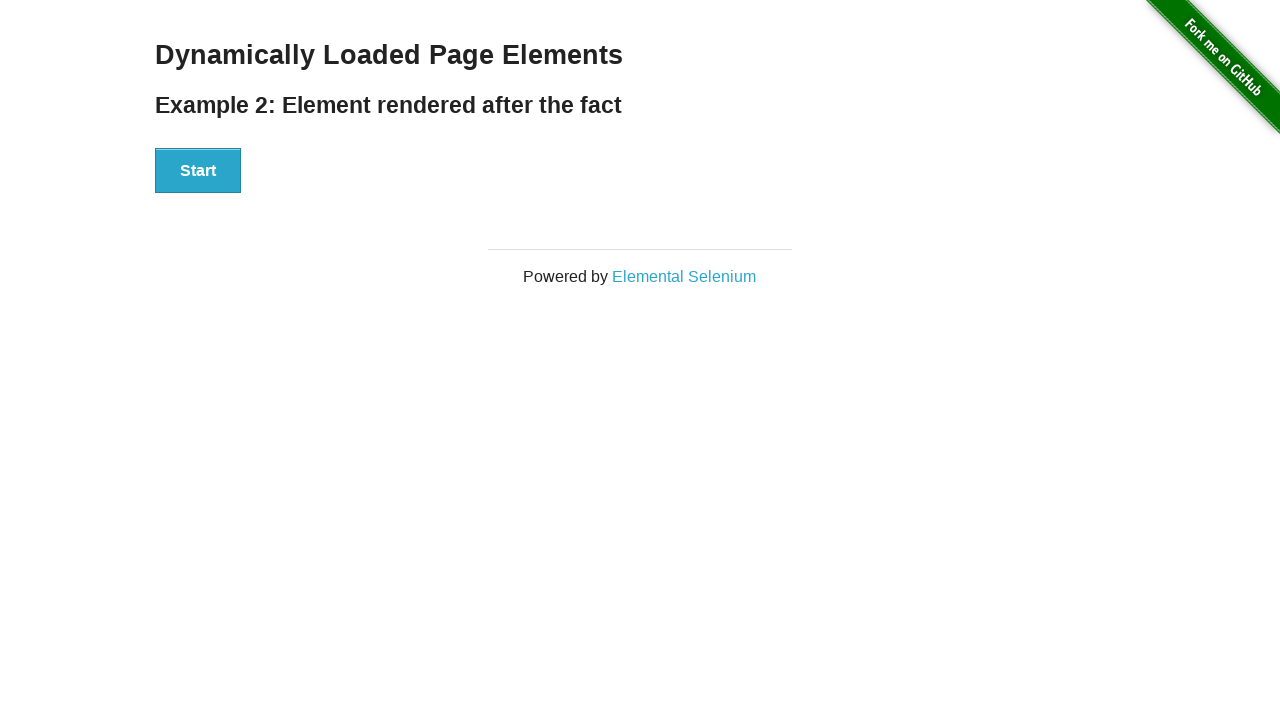

Navigated to dynamic loading test page
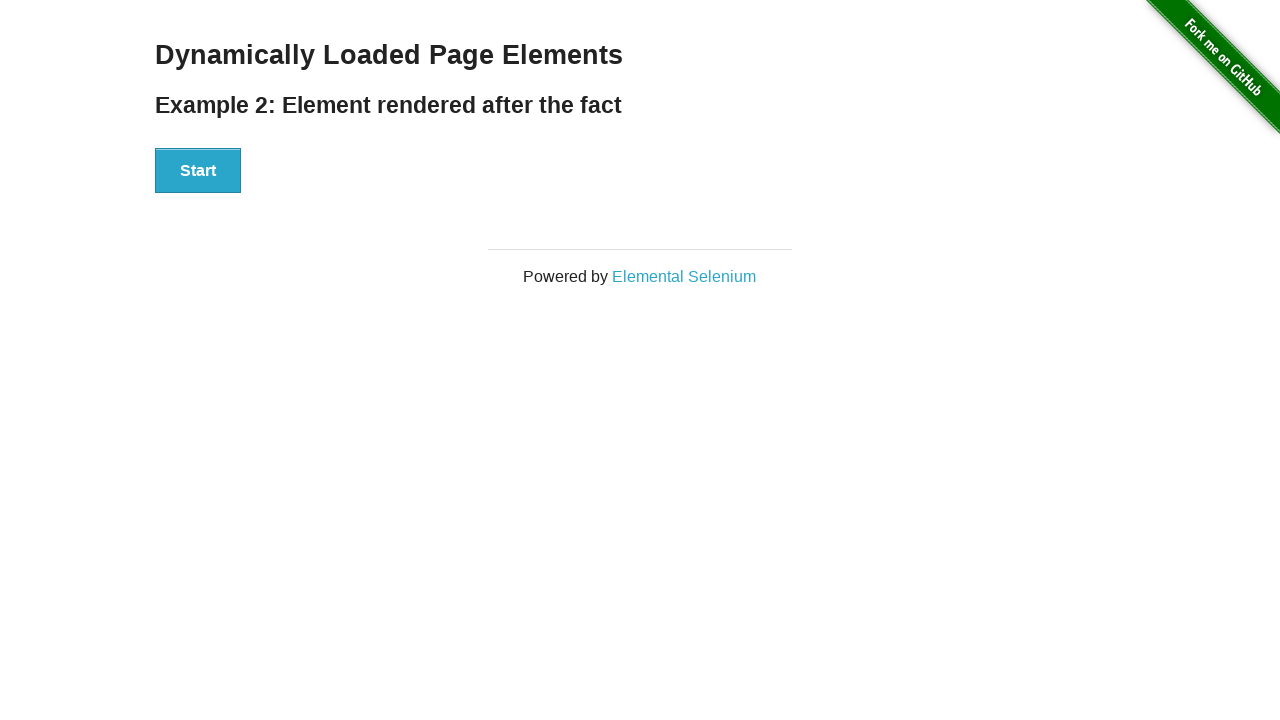

Clicked start button to begin dynamic loading at (198, 171) on #start button
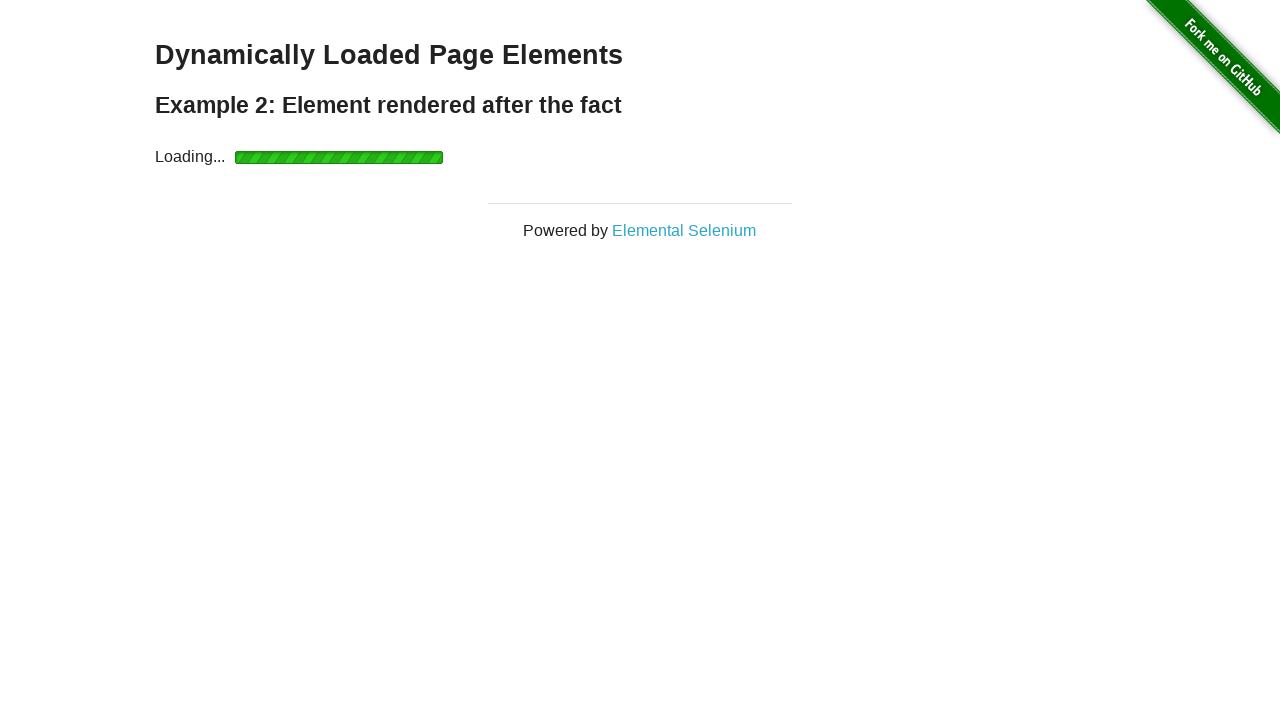

Finish element loaded and became visible
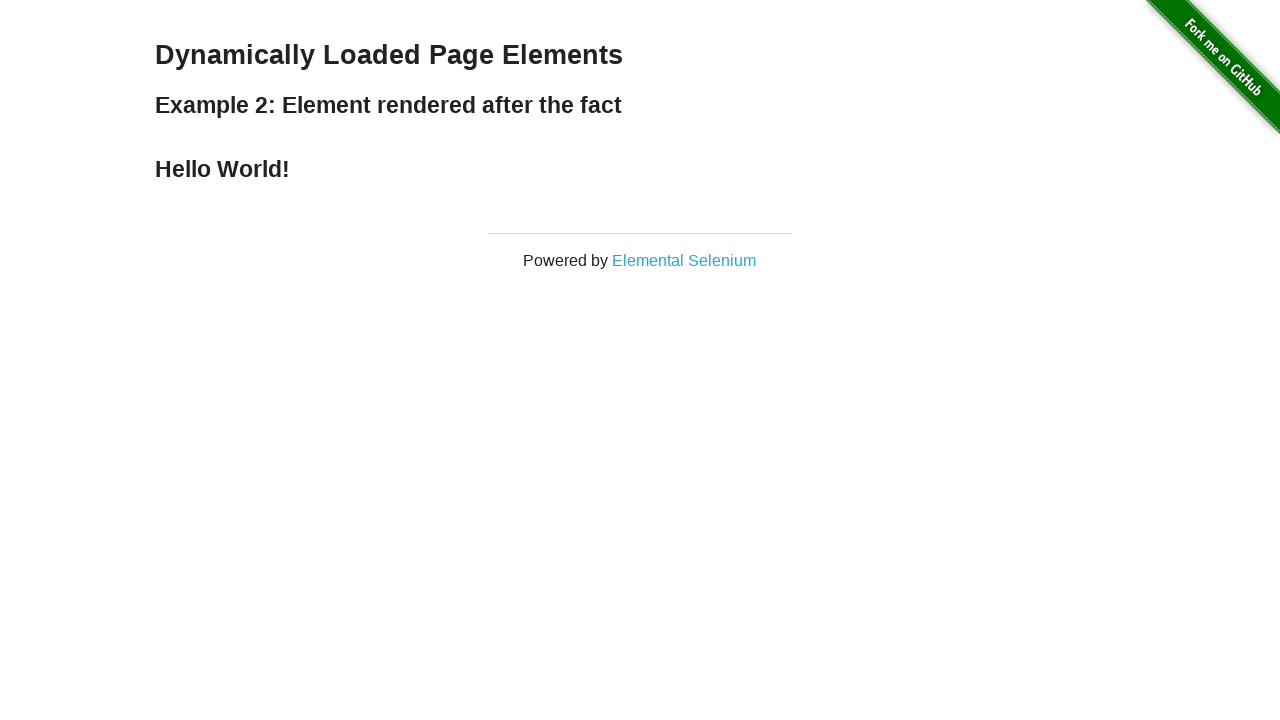

Retrieved finish element text content
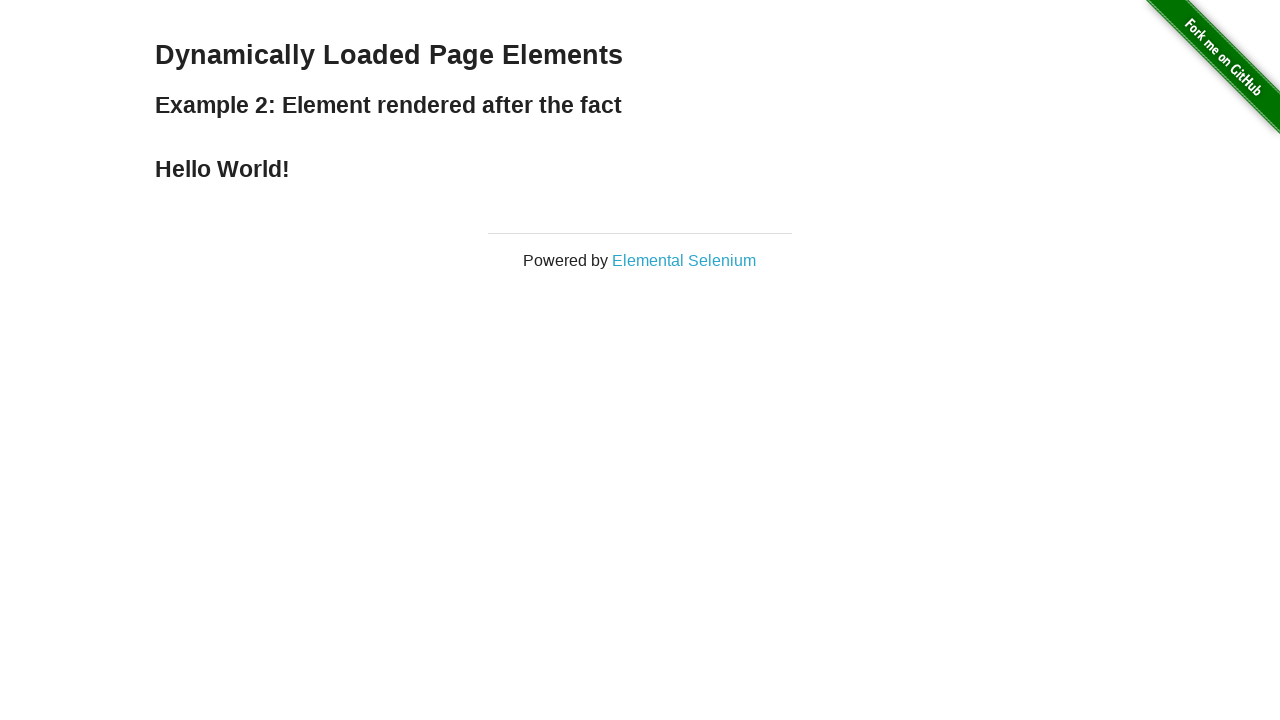

Verified finish message displays 'Hello World!'
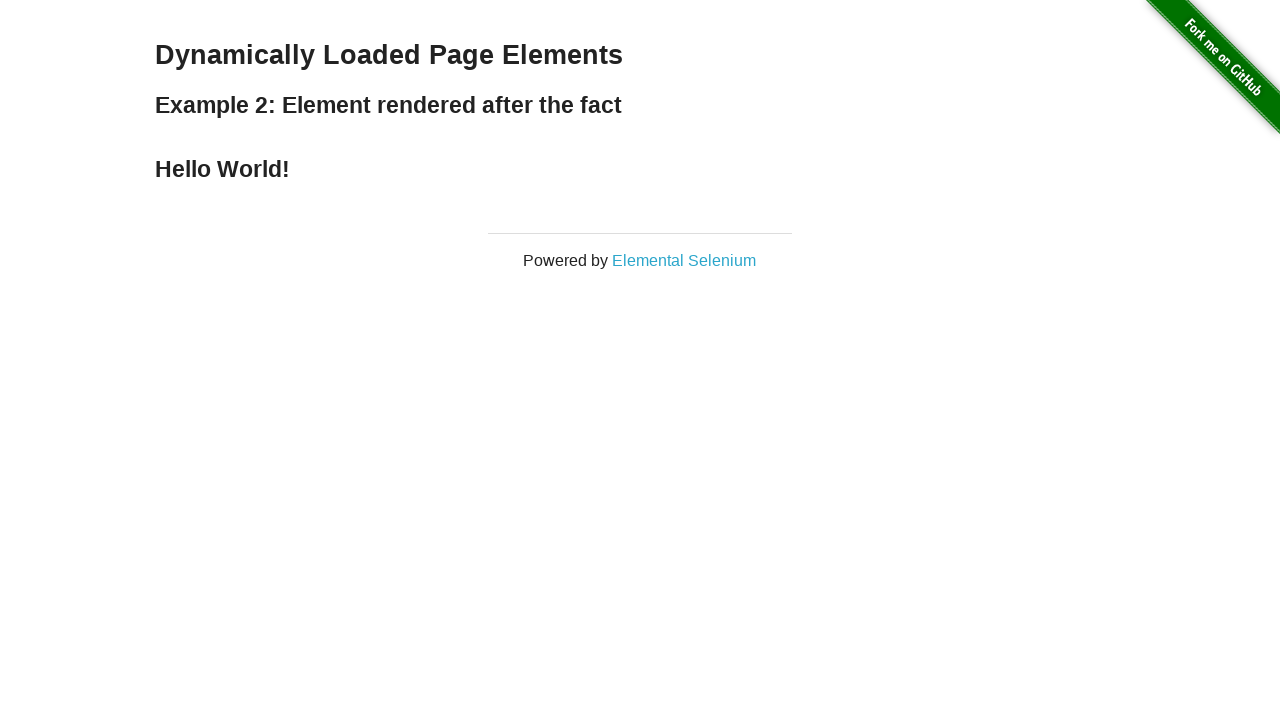

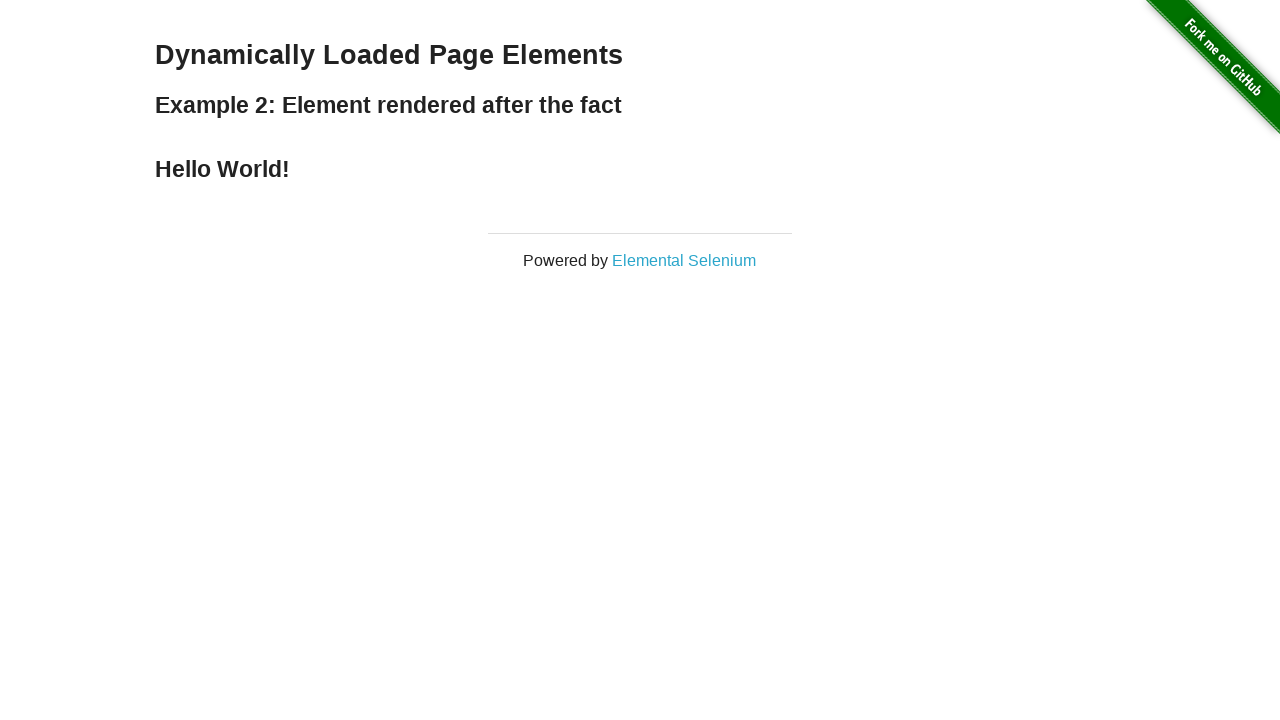